Clicks the submit button and handles multiple alert dialogs

Starting URL: https://testeroprogramowania.github.io/selenium/basics.html

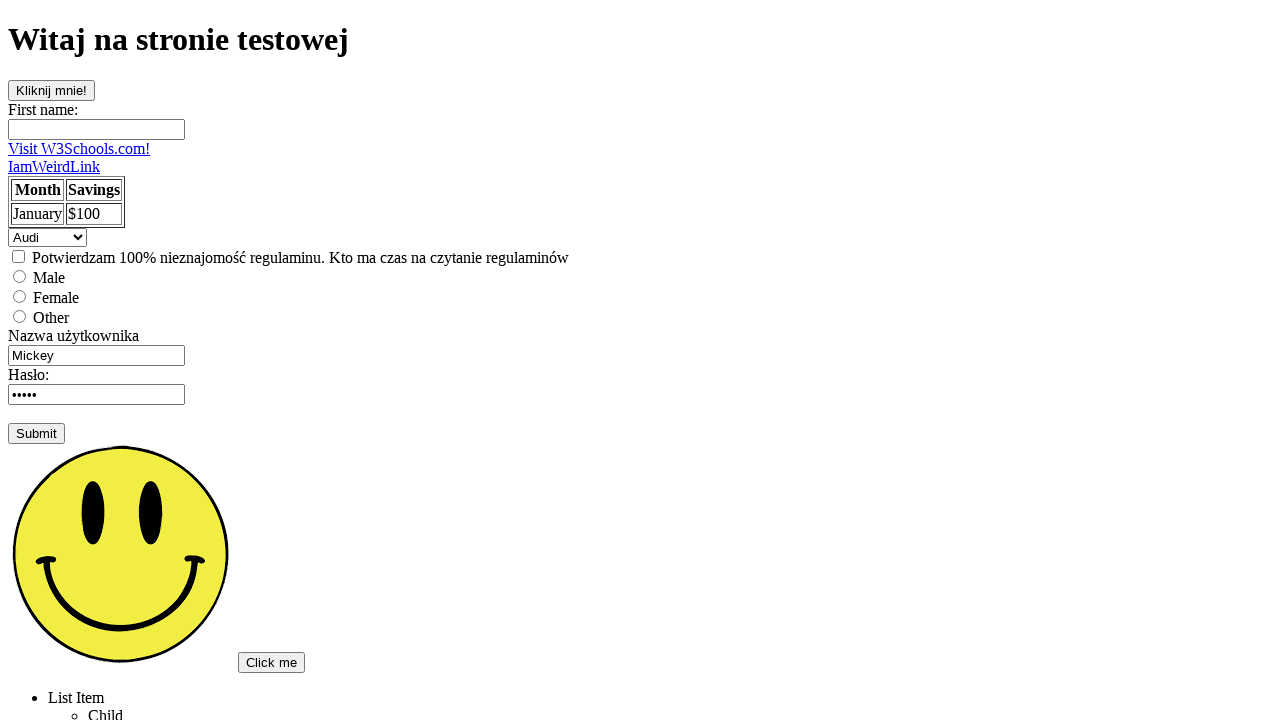

Set up alert handler to accept all dialogs
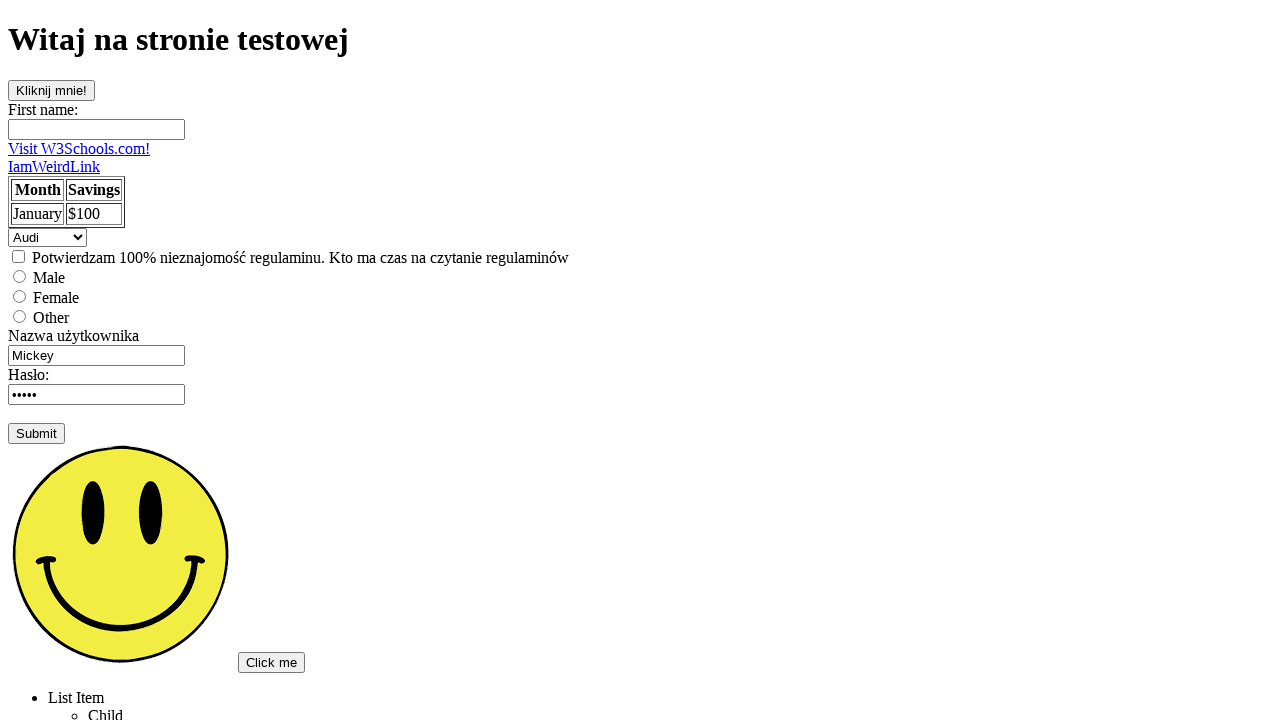

Clicked the submit button on the form at (36, 433) on body > form:nth-child(17) > input[type=submit]:nth-child(8)
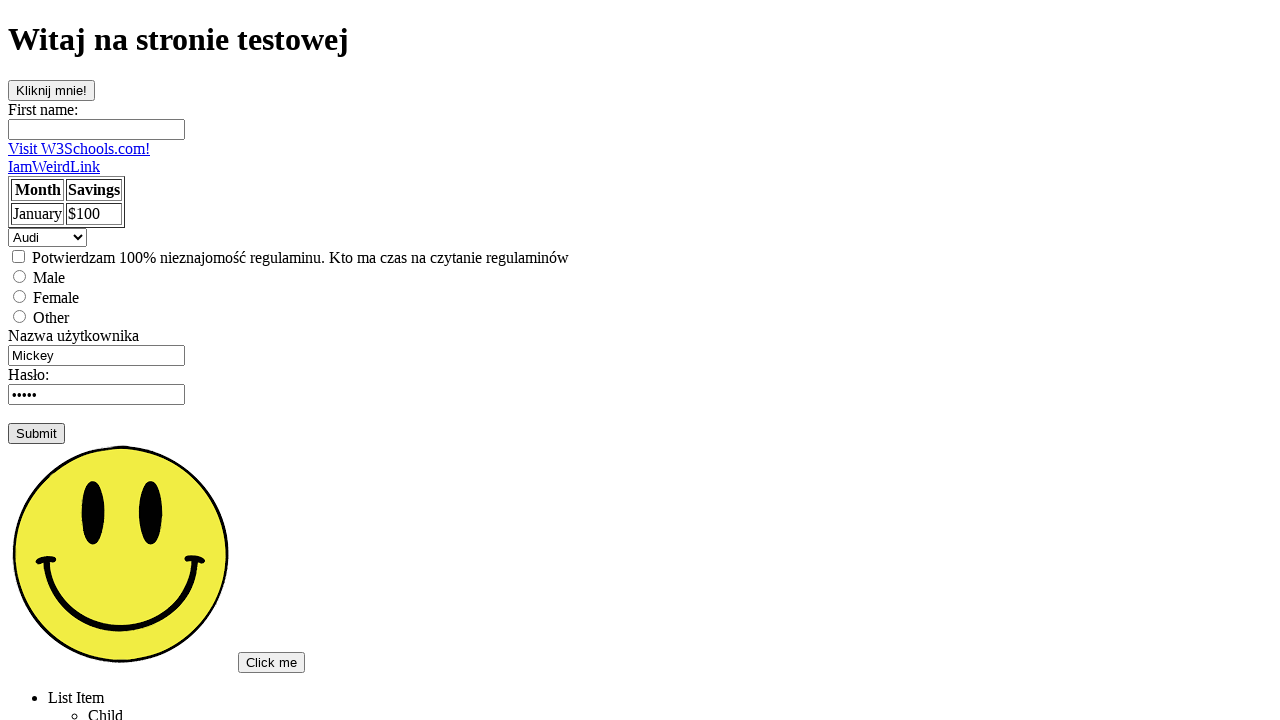

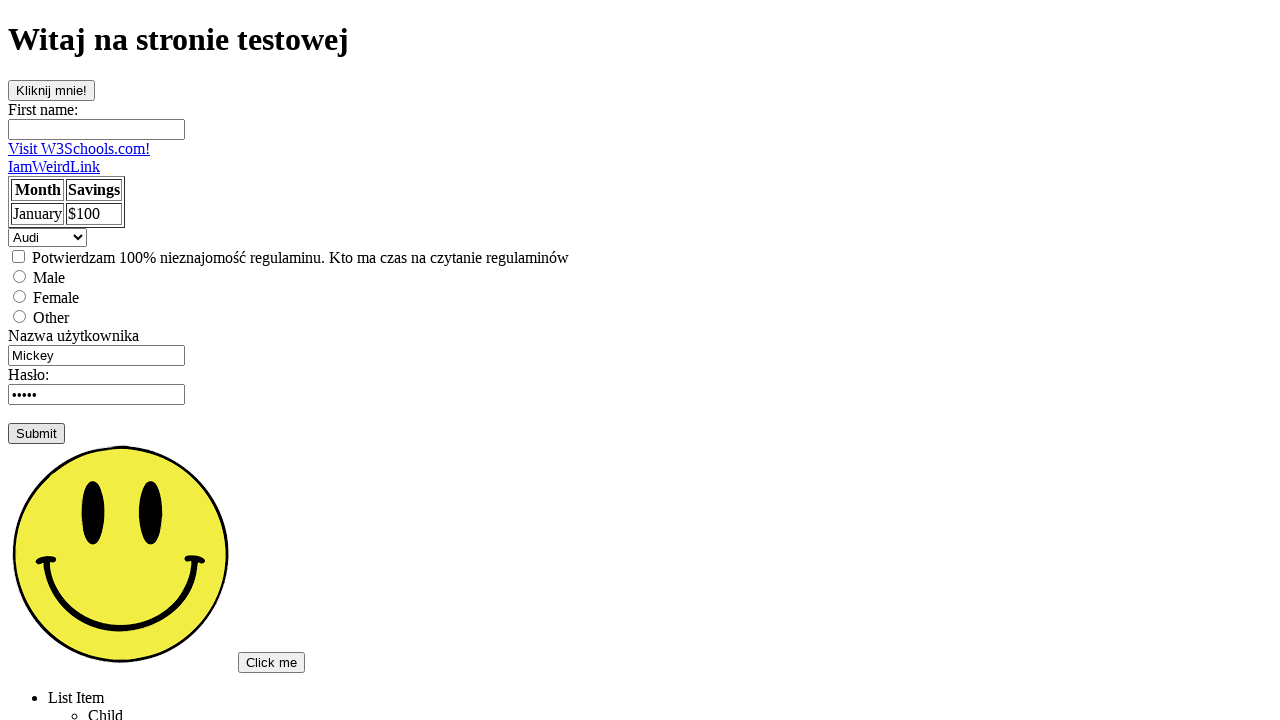